Navigates to the Brazilian government transparency portal's data download page for PEP (Politically Exposed Persons) and clicks the download button after waiting for it to become clickable.

Starting URL: https://portaldatransparencia.gov.br/download-de-dados/pep

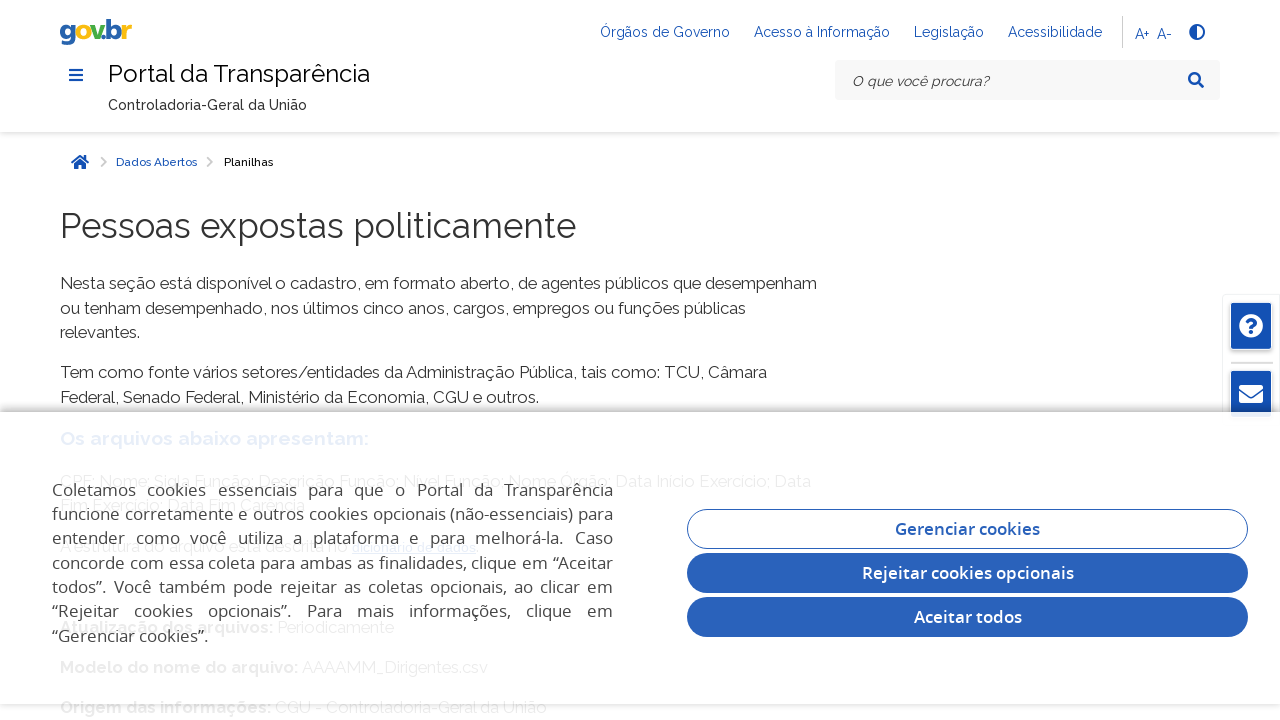

Waited for download button to be present
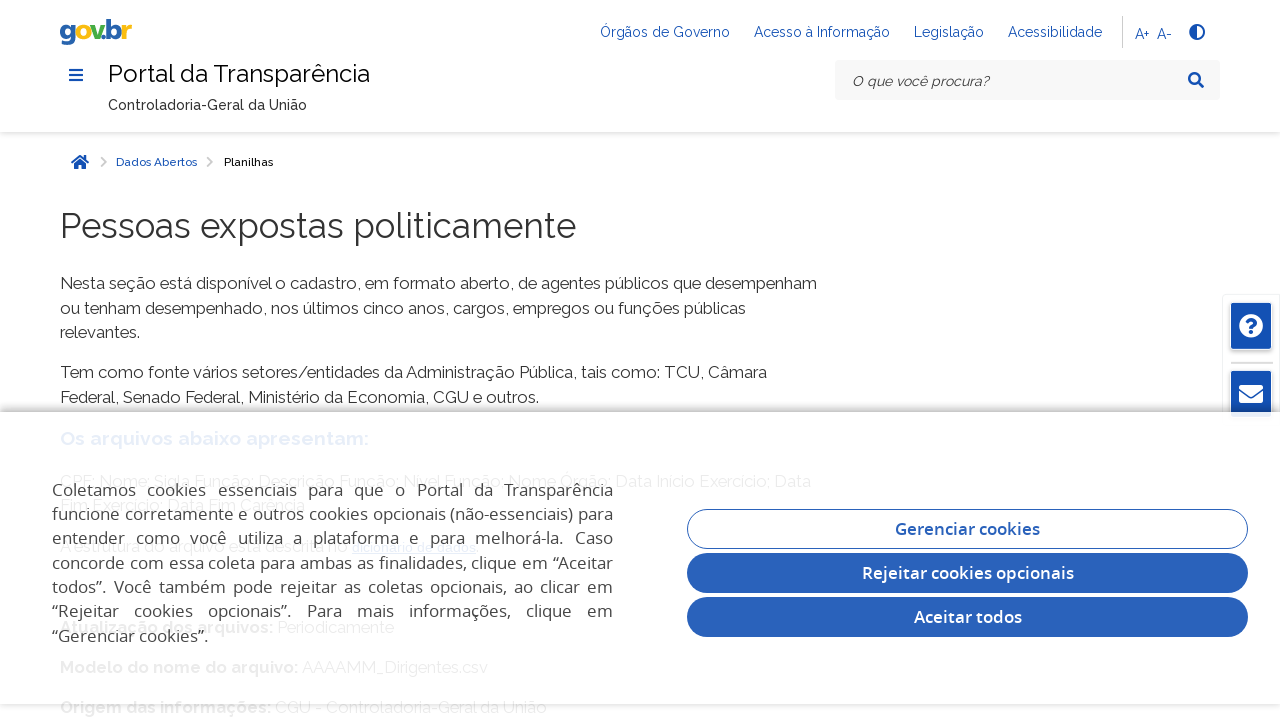

Located the download button element
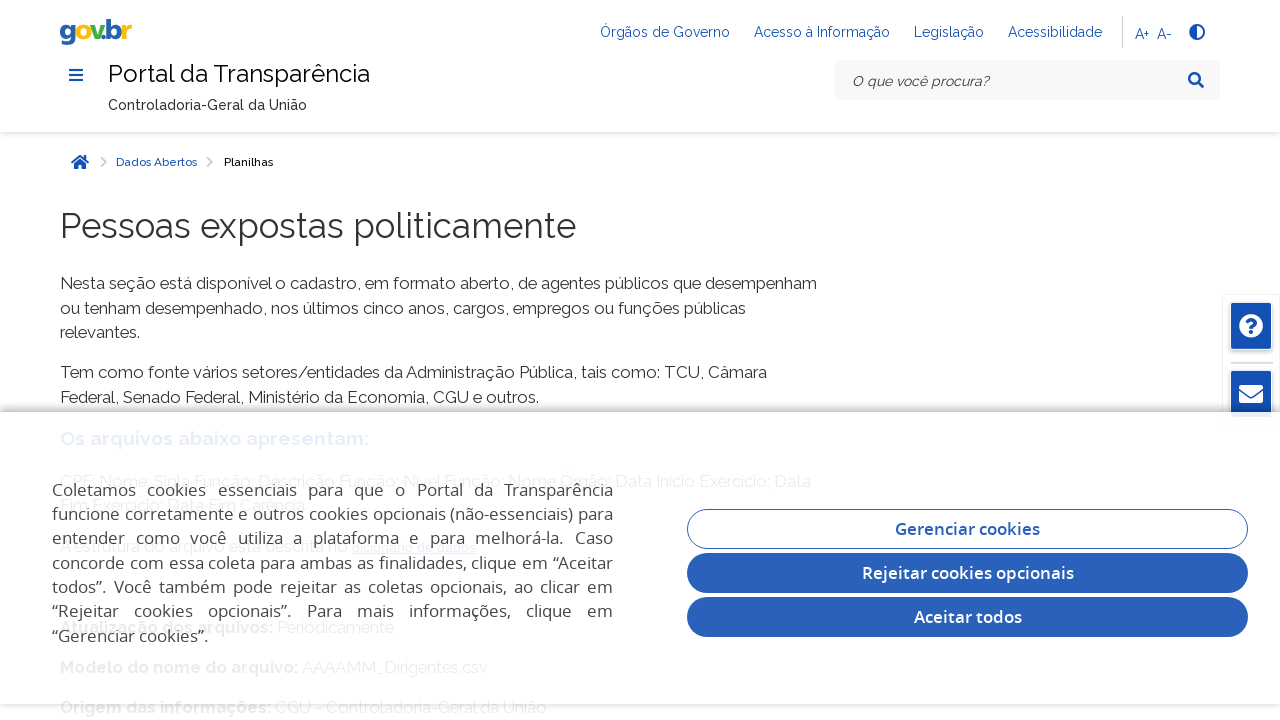

Waited for download button to become visible
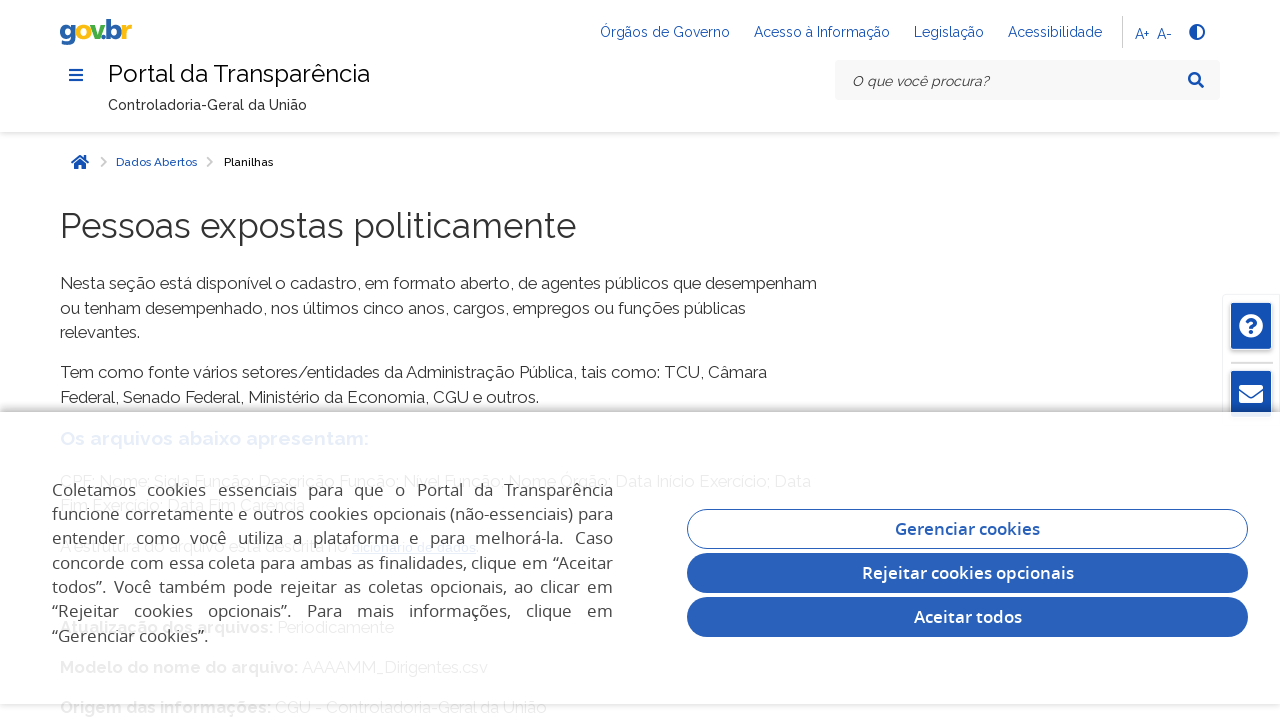

Clicked the PEP data download button at (110, 361) on #btn
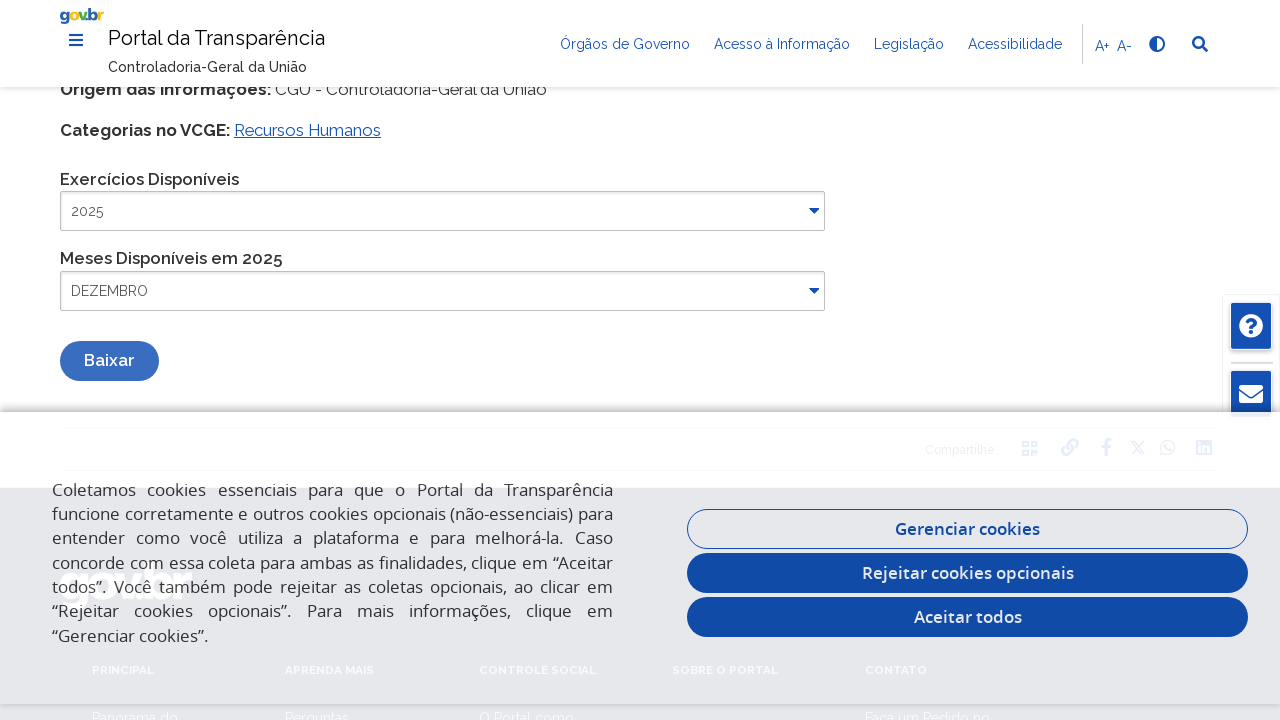

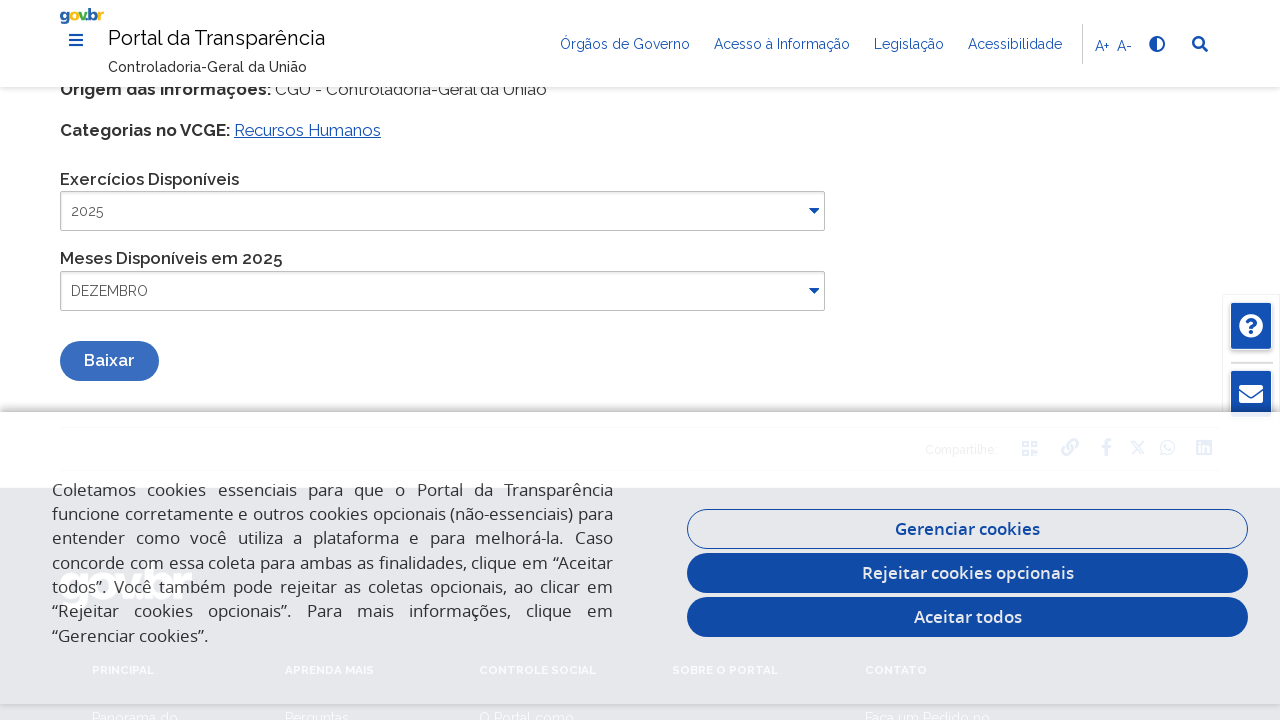